Fills in first name and last name fields in a registration form

Starting URL: http://demo.automationtesting.in/Register.html

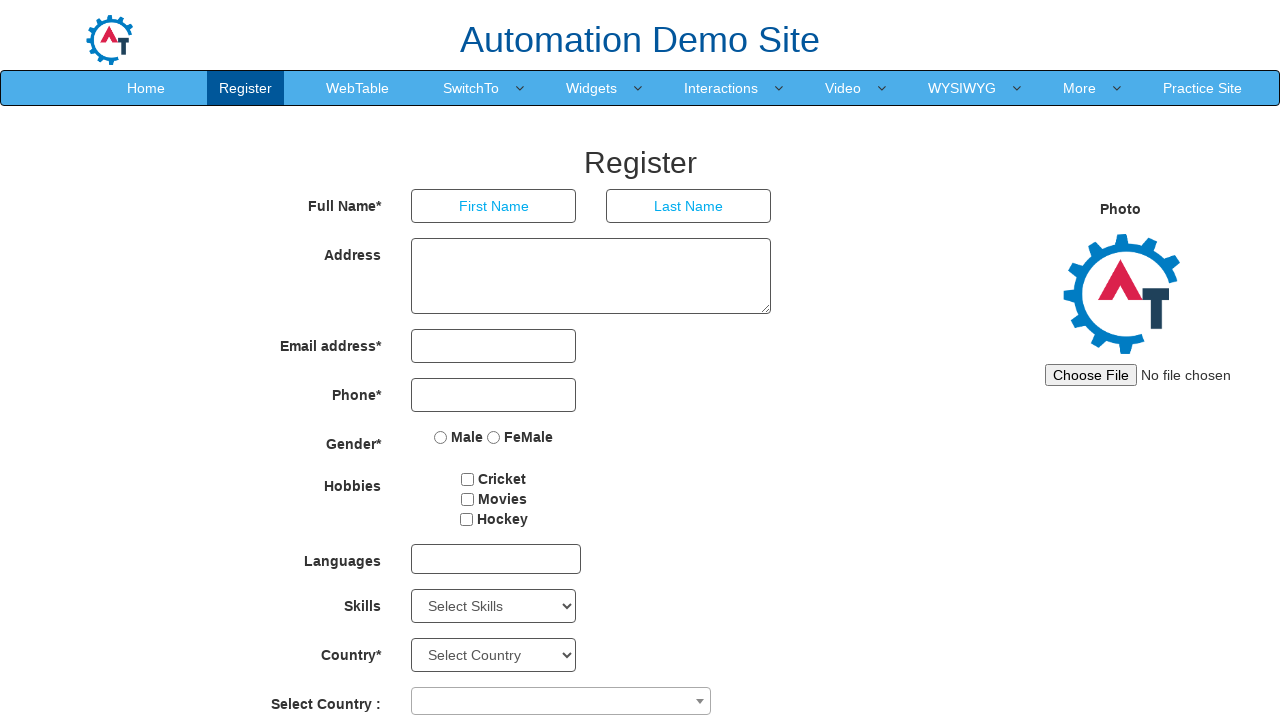

Cleared first name field on input[ng-model='FirstName']
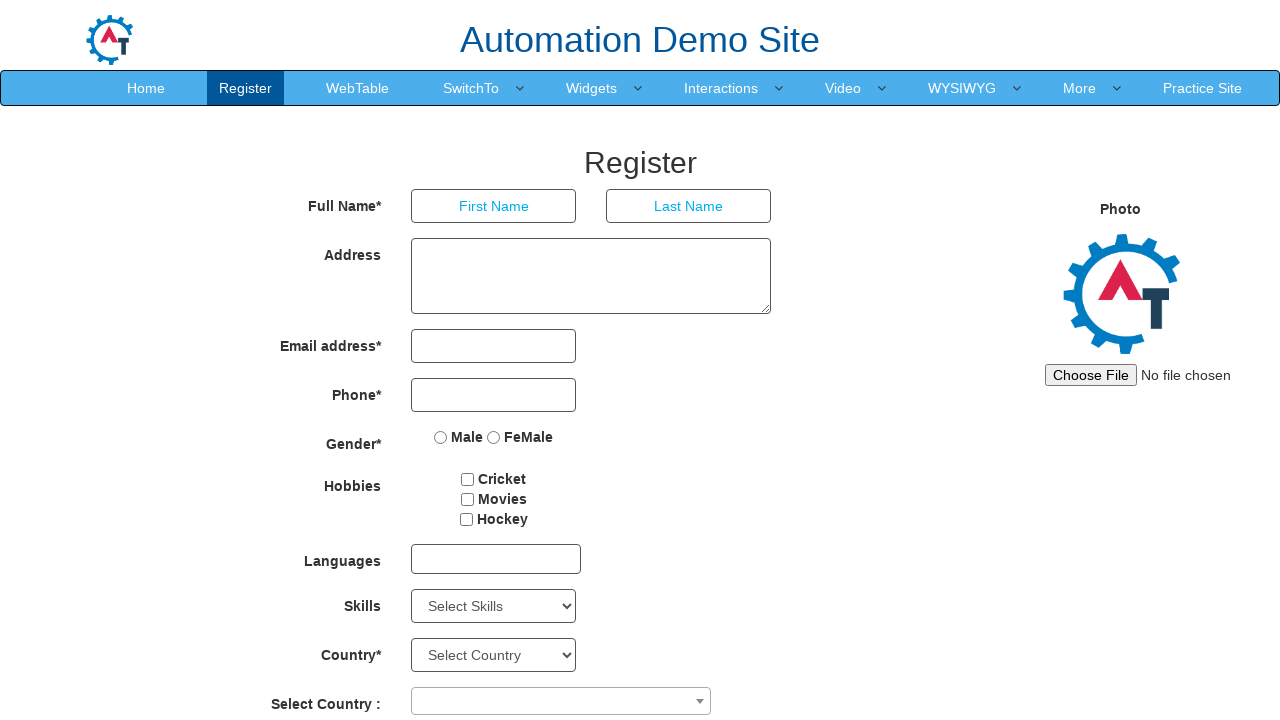

Filled first name field with 'shruti' on input[ng-model='FirstName']
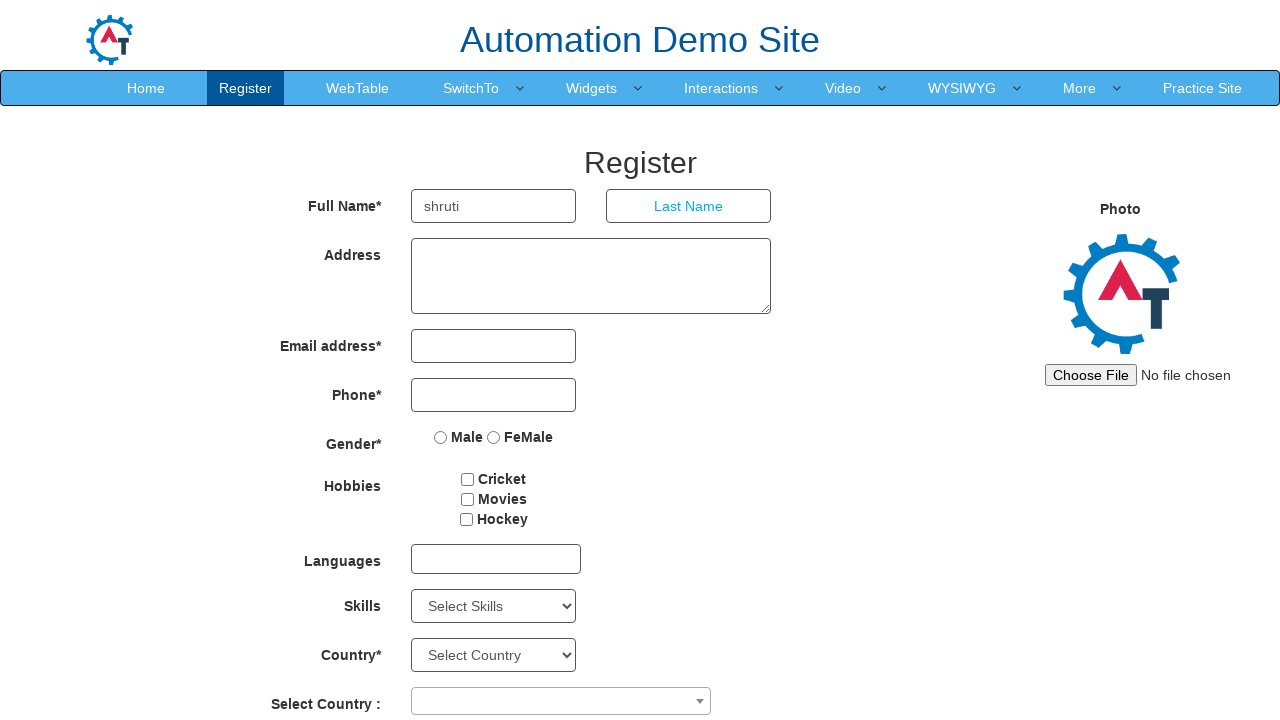

Cleared last name field on input[ng-model='LastName']
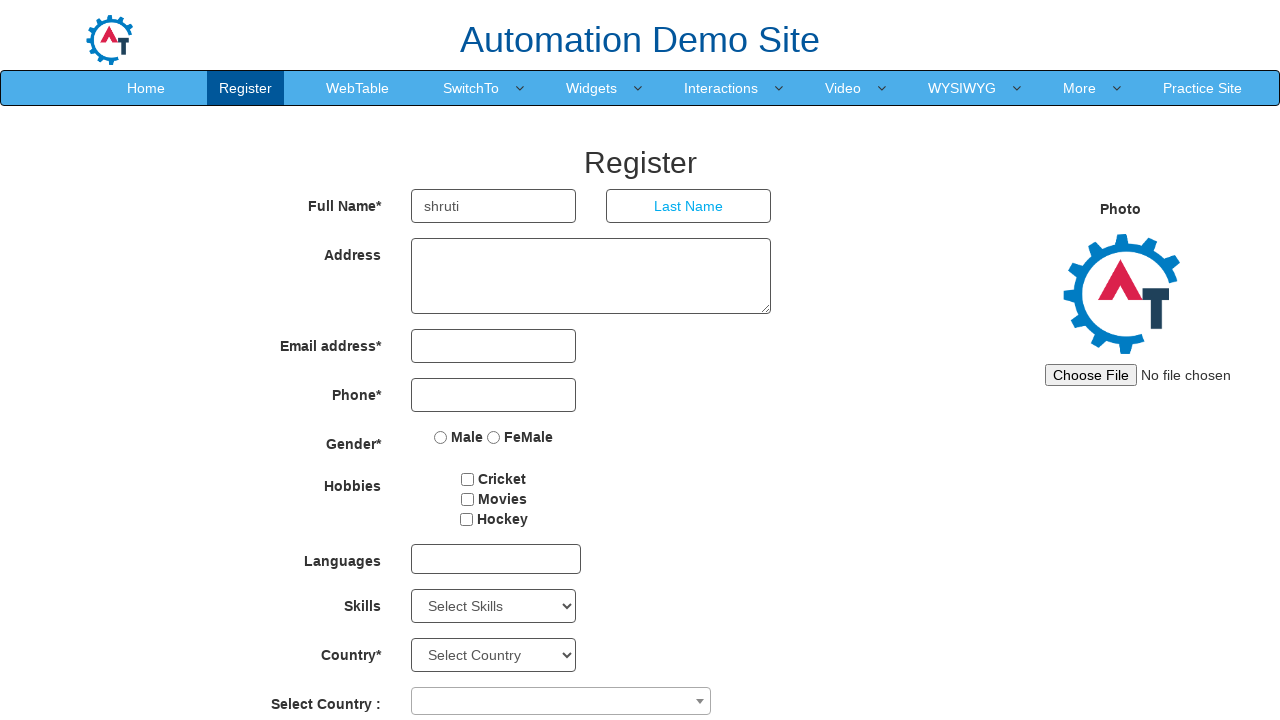

Filled last name field with 'pujari' on input[ng-model='LastName']
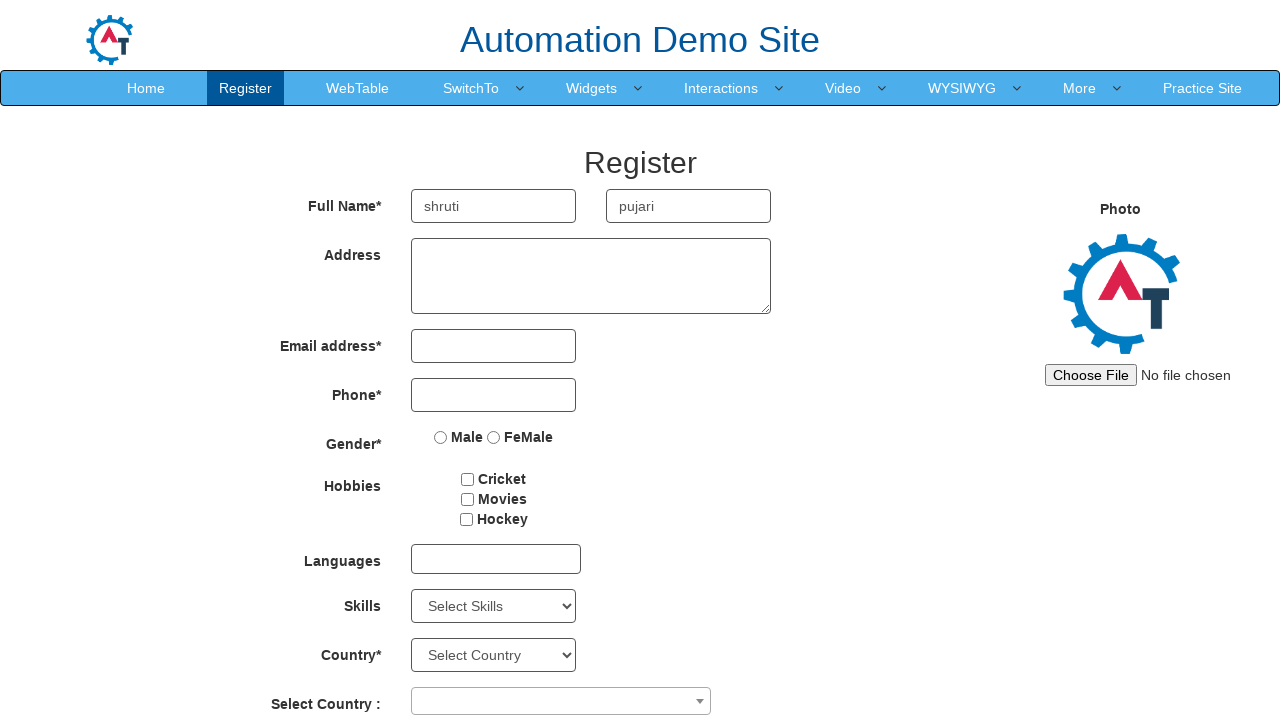

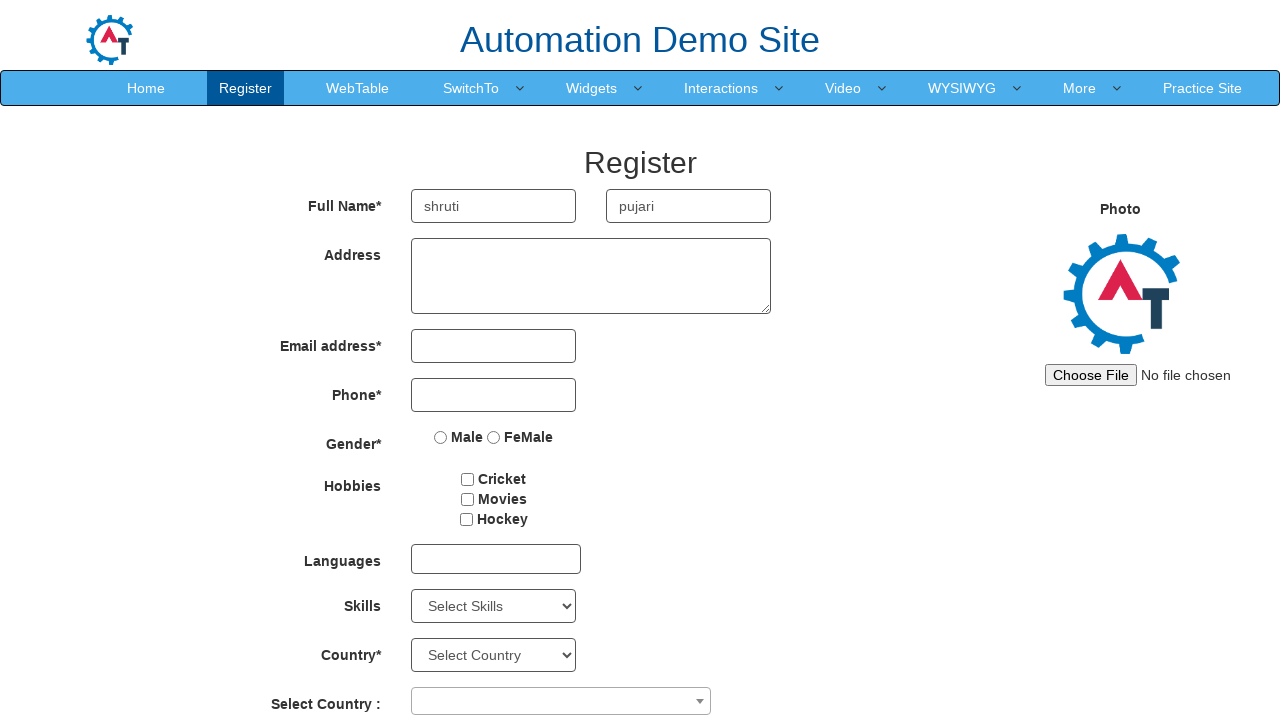